Tests that the Sweet Shop home page loads correctly and has the expected title "Sweet Shop".

Starting URL: https://sweetshop.netlify.app/

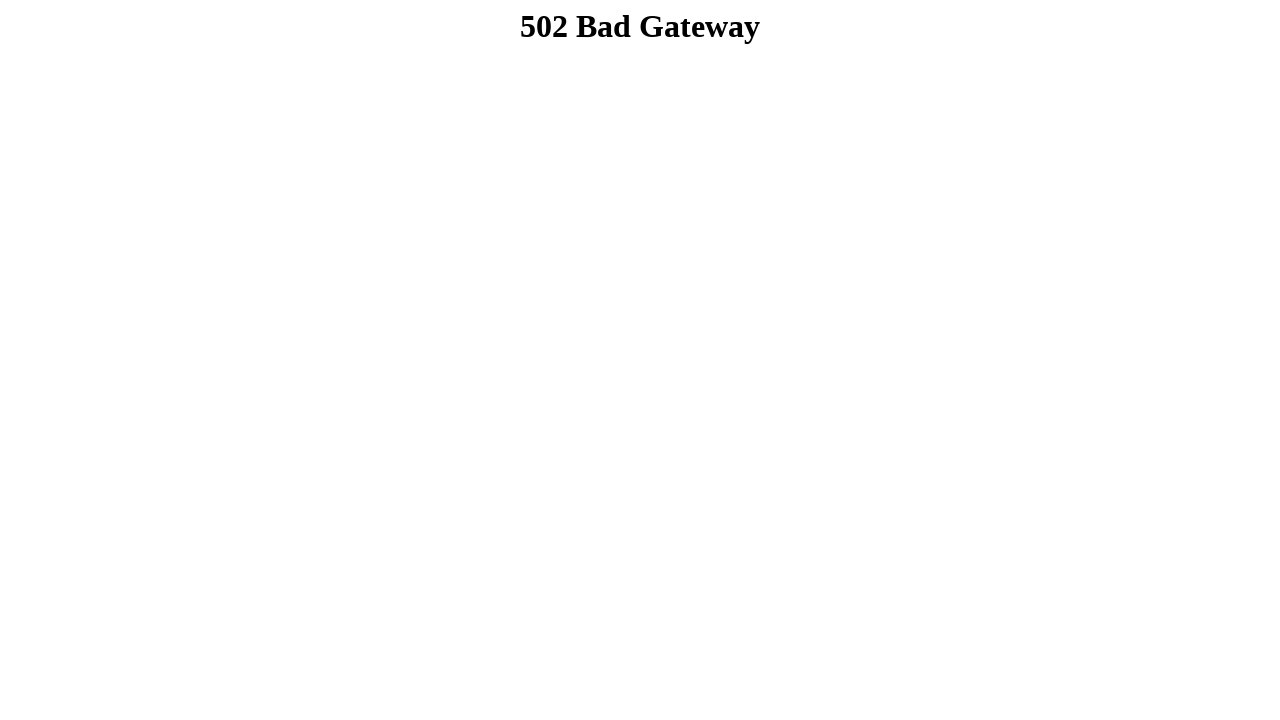

Navigated to Sweet Shop home page
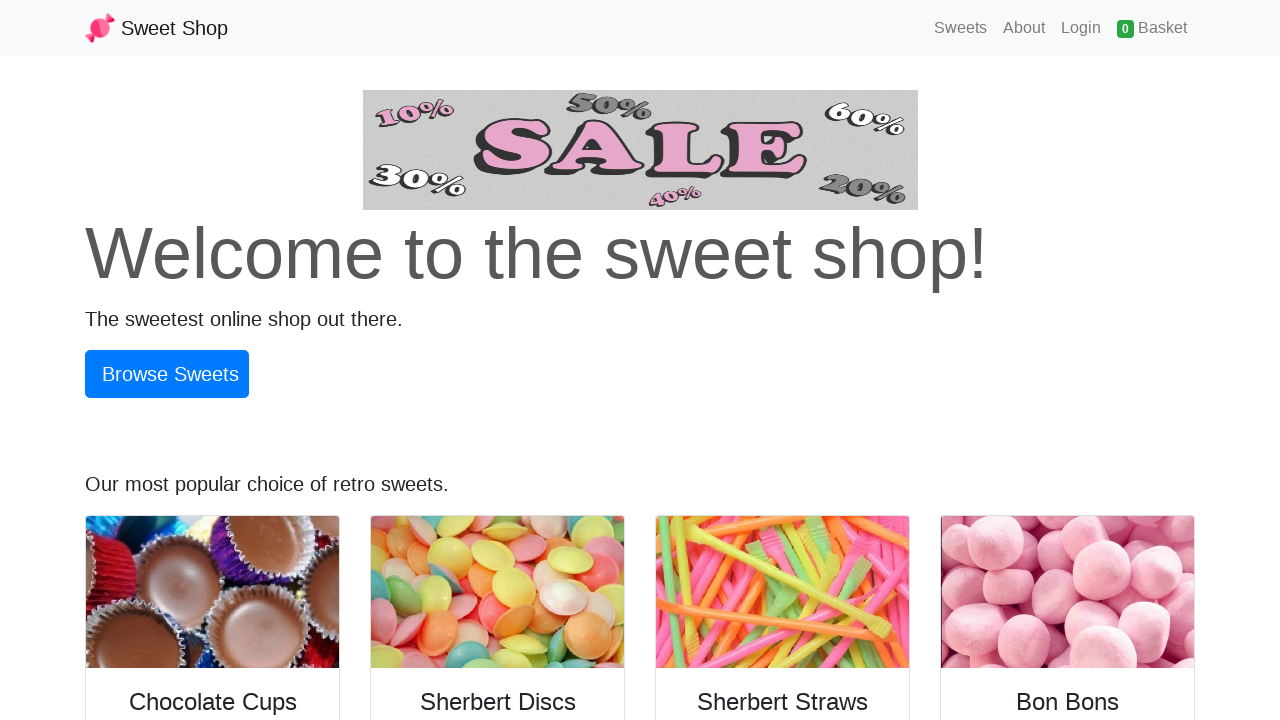

Verified page title is 'Sweet Shop'
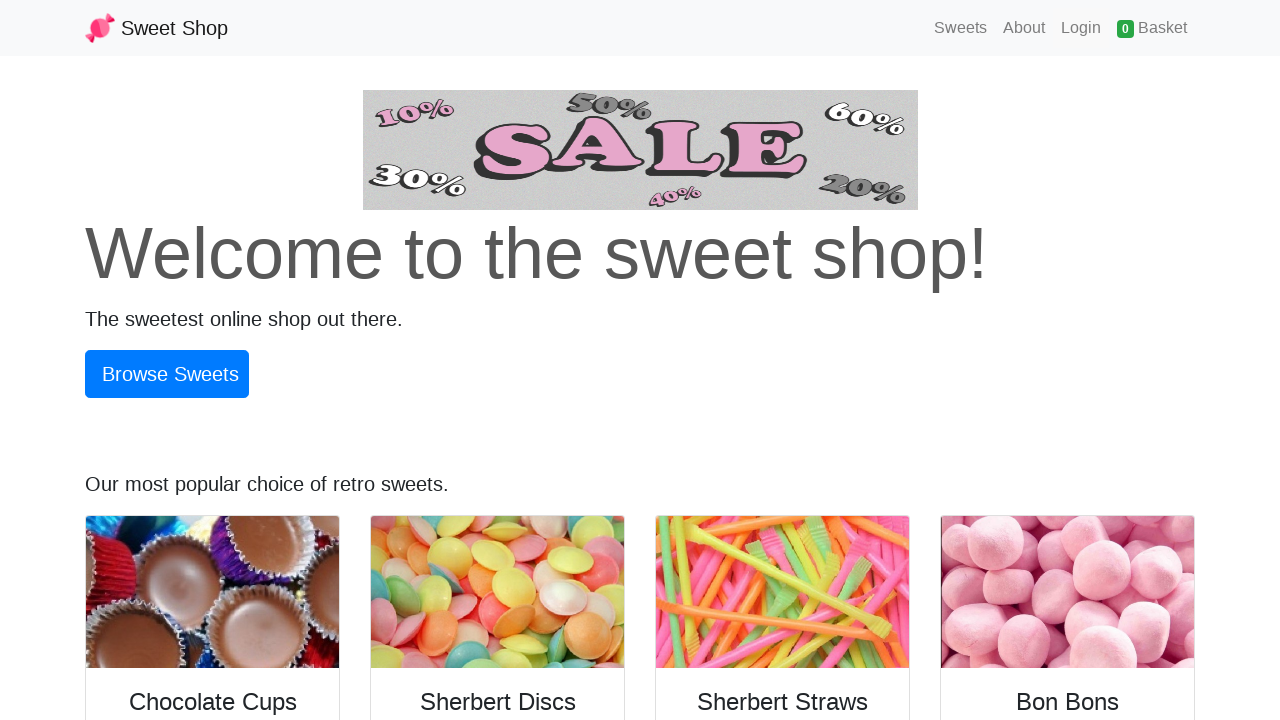

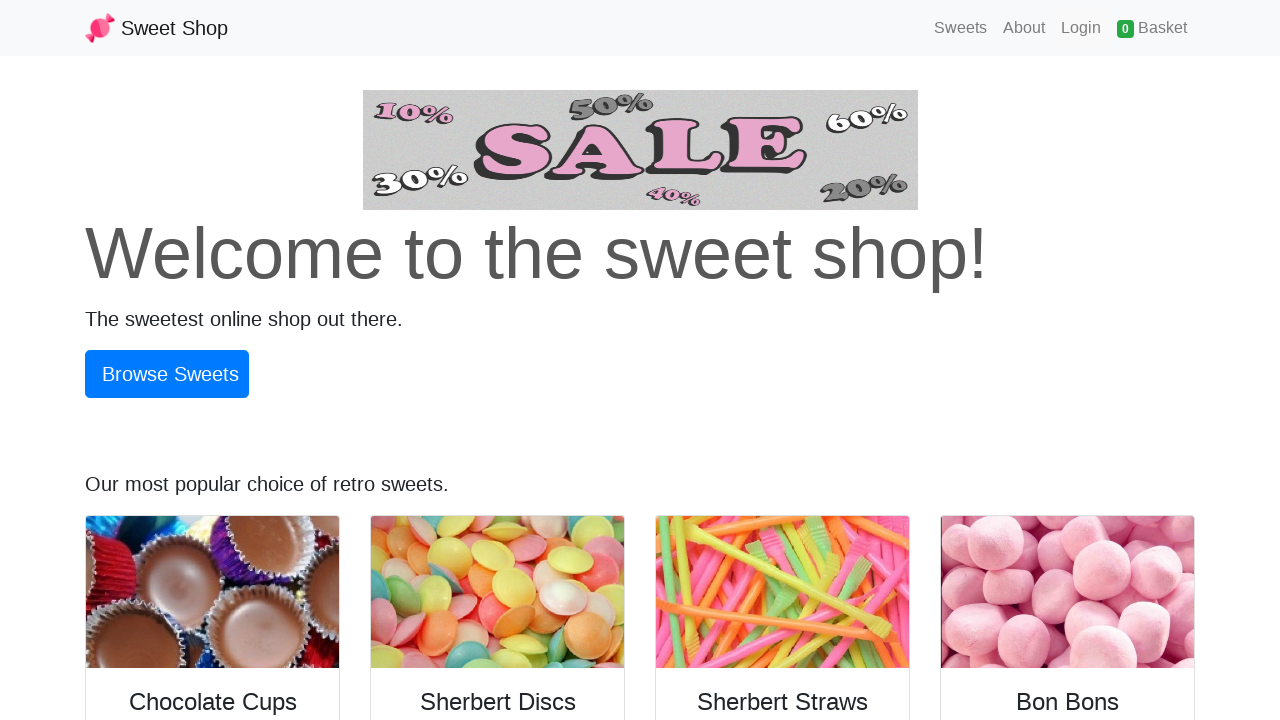